Tests browser back navigation by going from homepage to about page, then navigating back to verify the homepage reloads with updated content.

Starting URL: https://www.timeanddate.com/

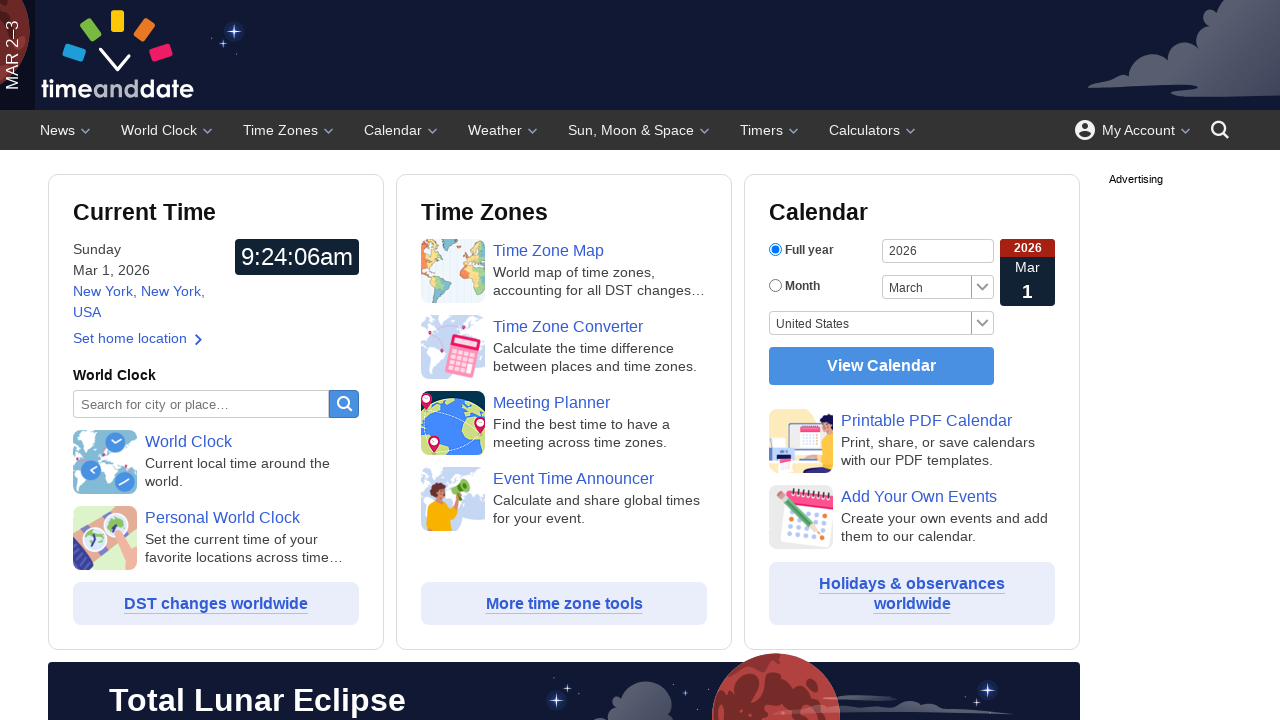

Waited for seconds element #ij0 to become visible
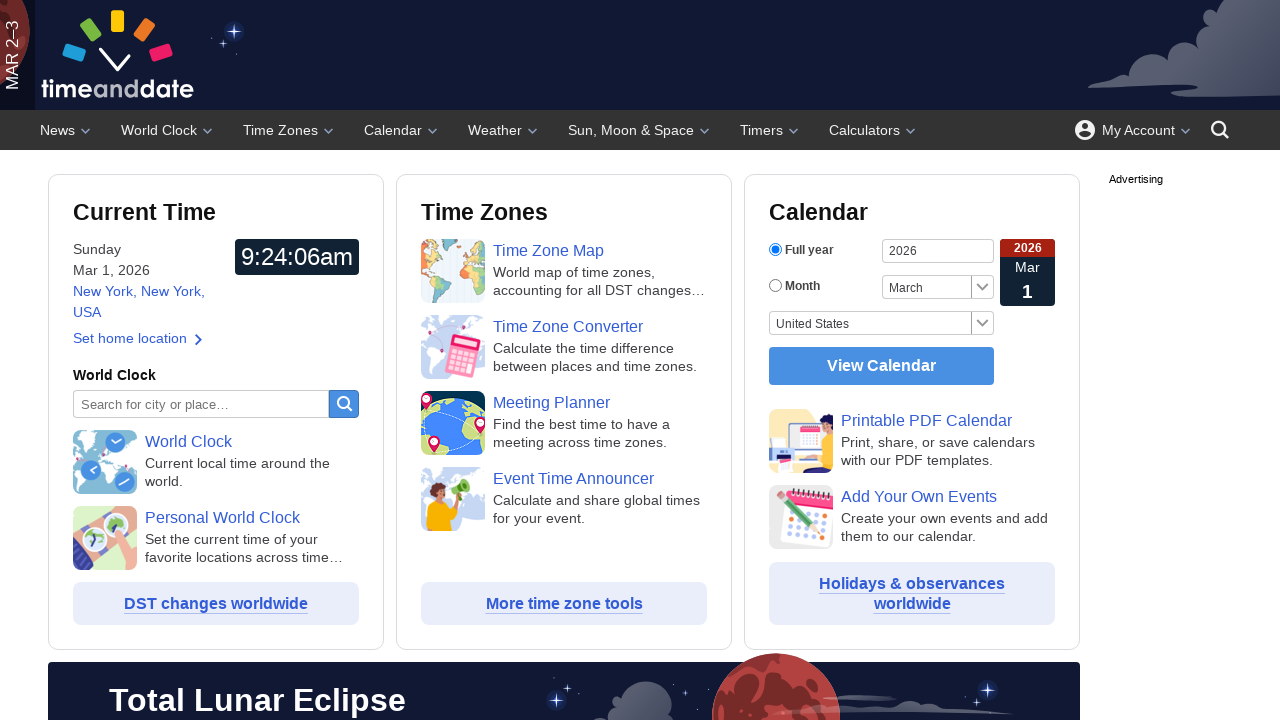

Captured initial seconds value: 06
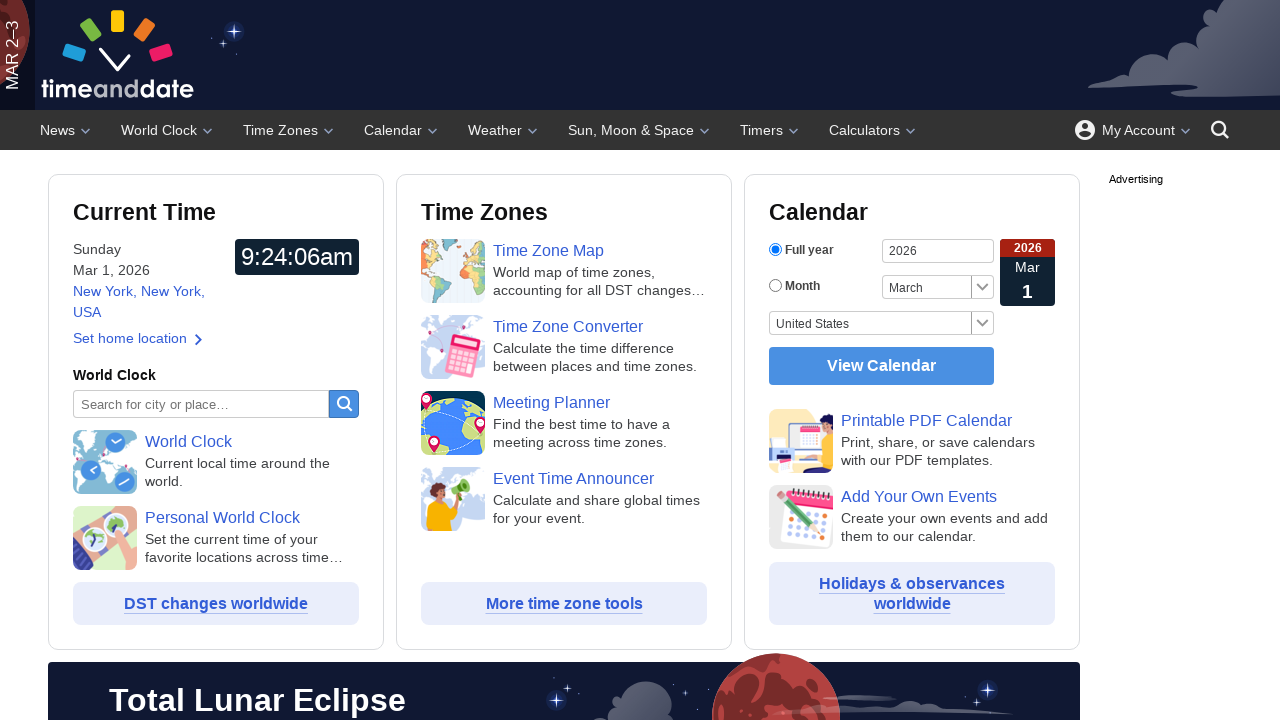

Navigated to About page (https://www.timeanddate.com/company/)
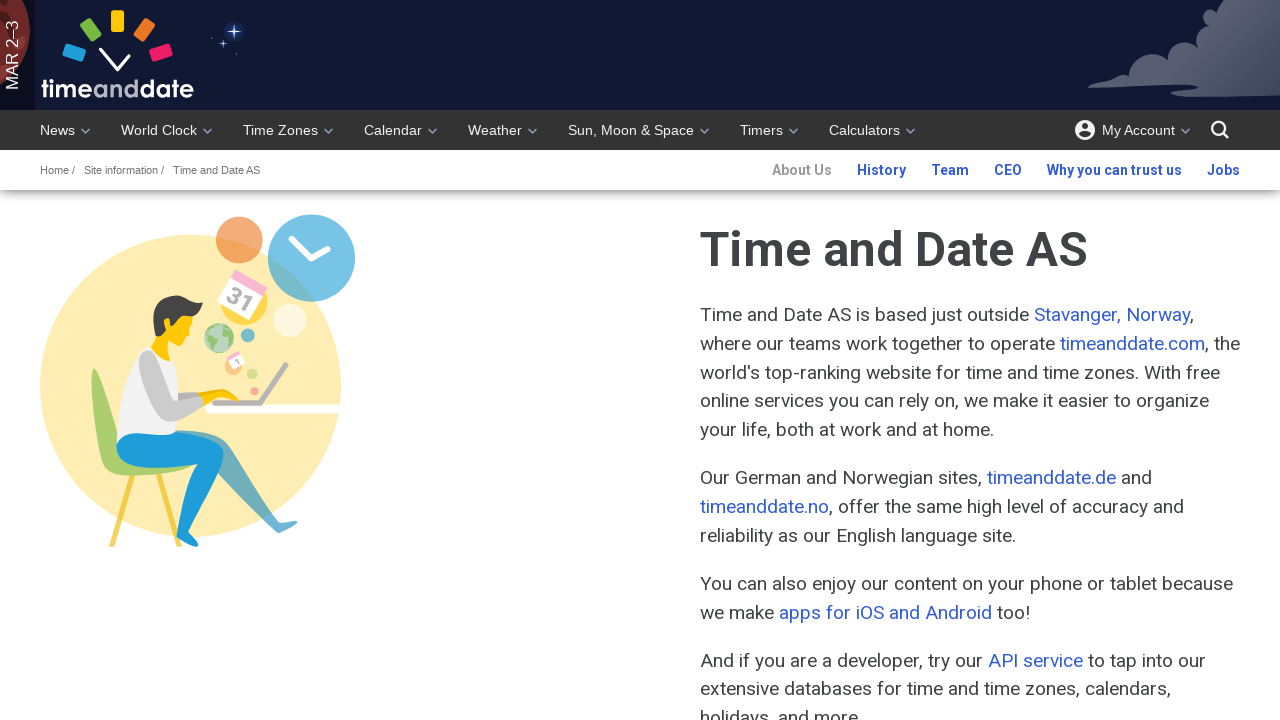

Waited for About page to fully load
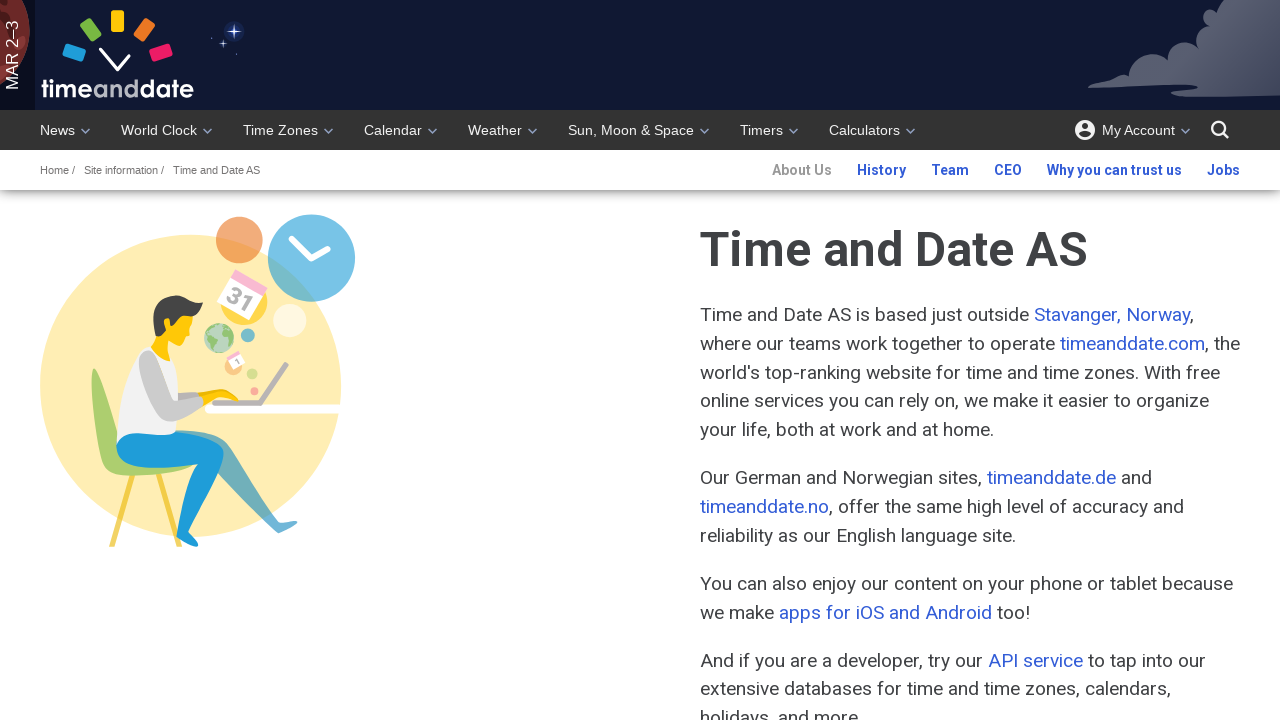

Clicked browser back button to return to homepage
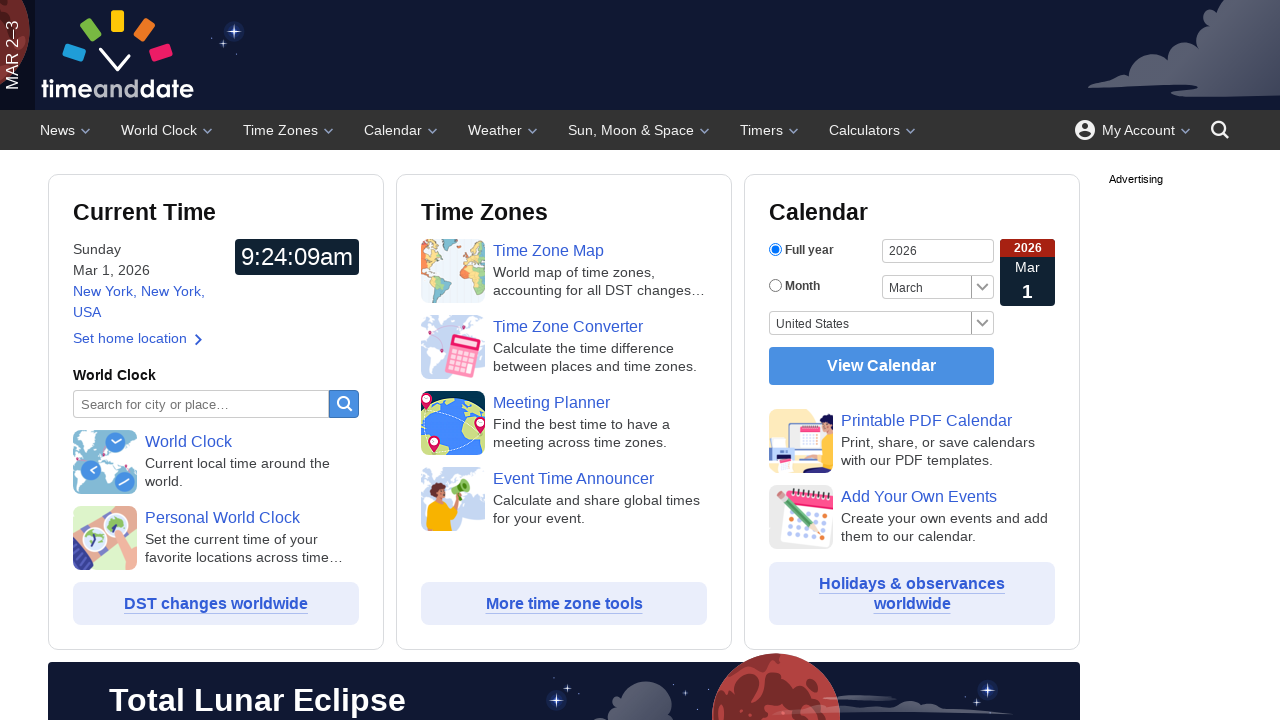

Waited for homepage to fully reload
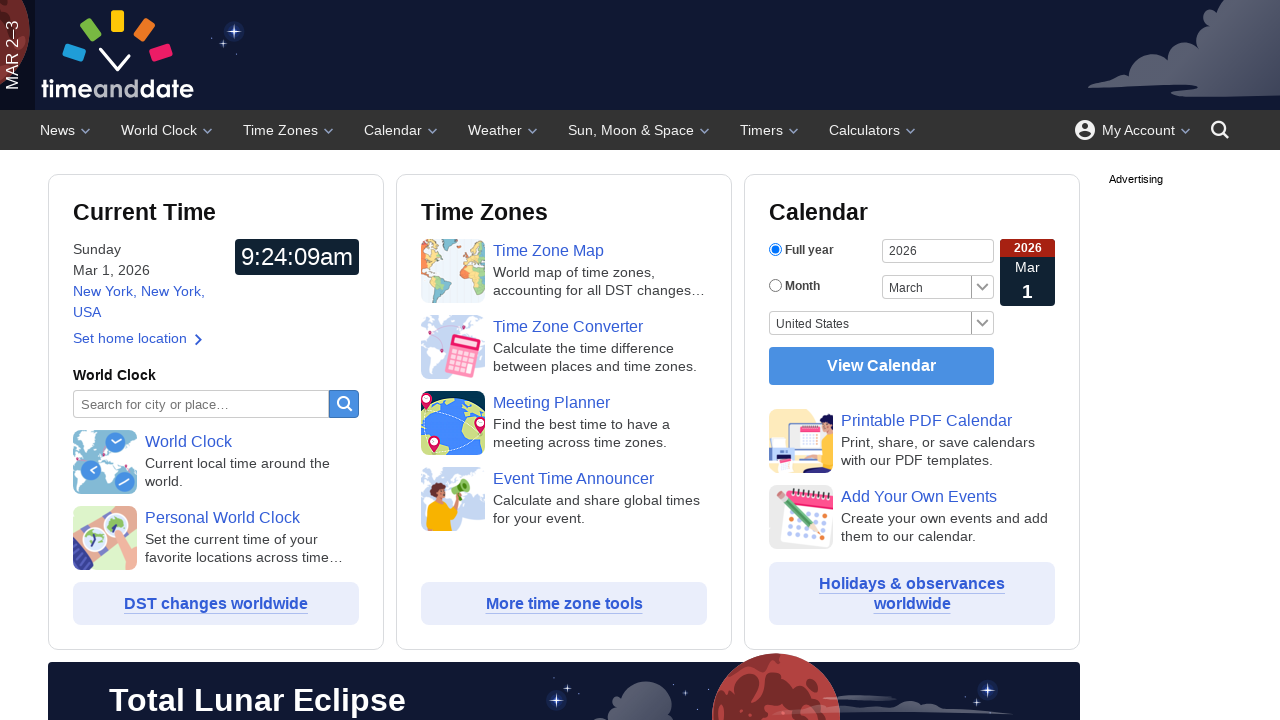

Verified page title is 'timeanddate.com'
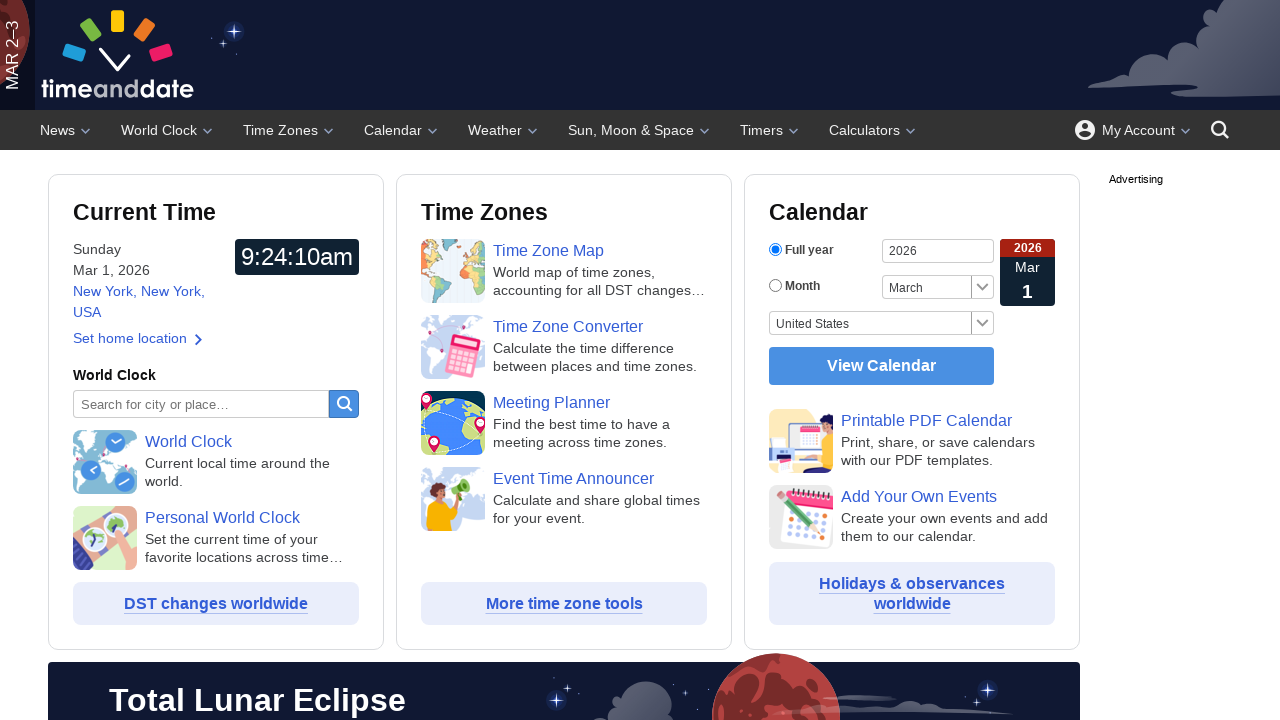

Verified URL is https://www.timeanddate.com/
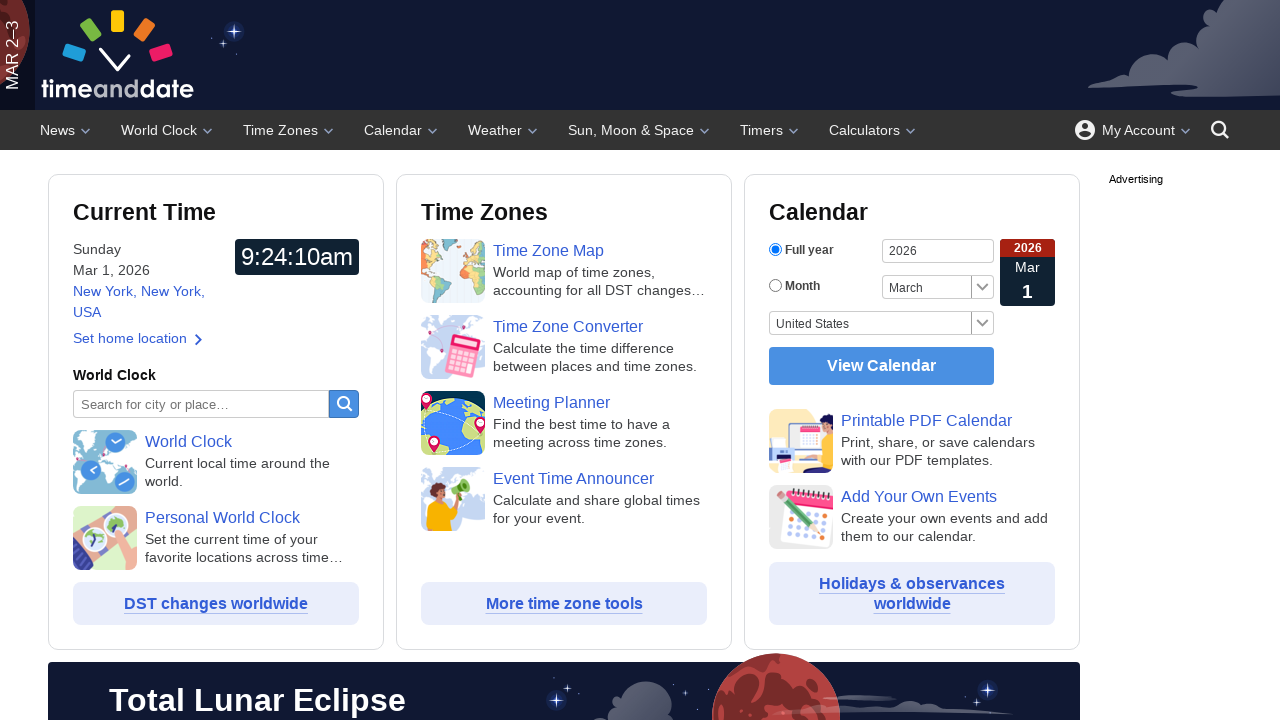

Captured reloaded seconds value: 10
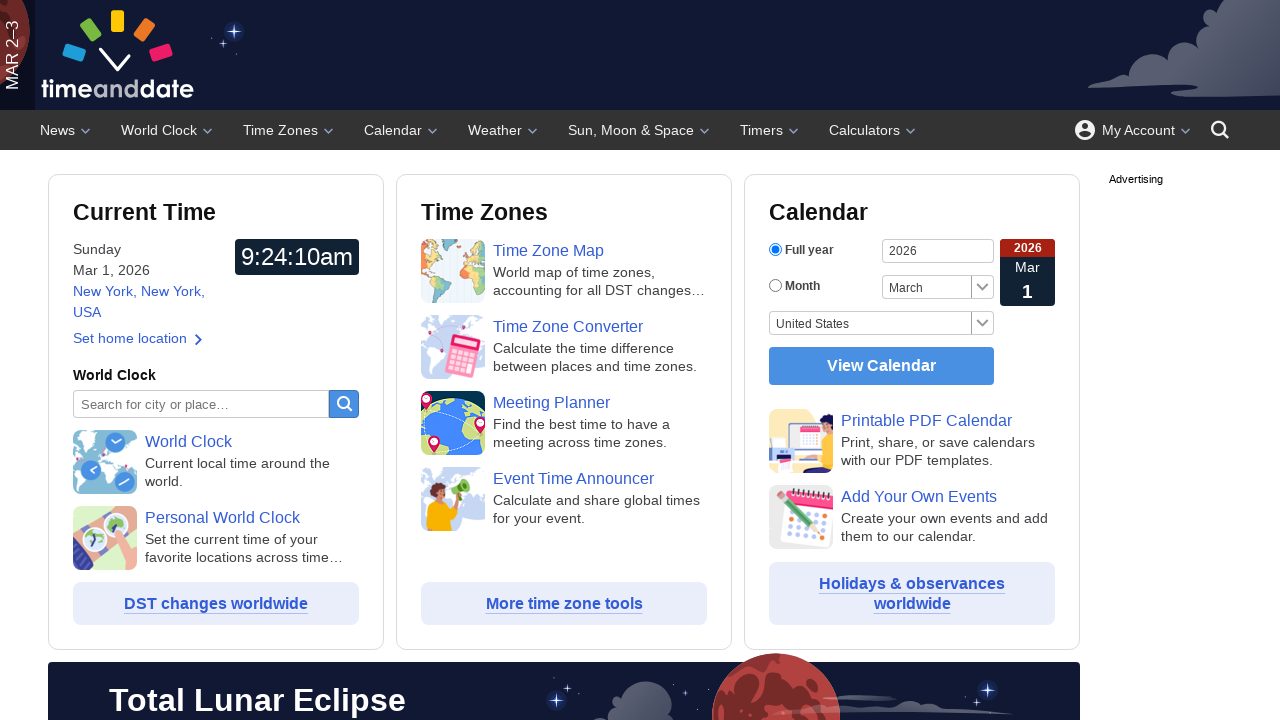

Verified that seconds value changed, confirming homepage reloaded with fresh data
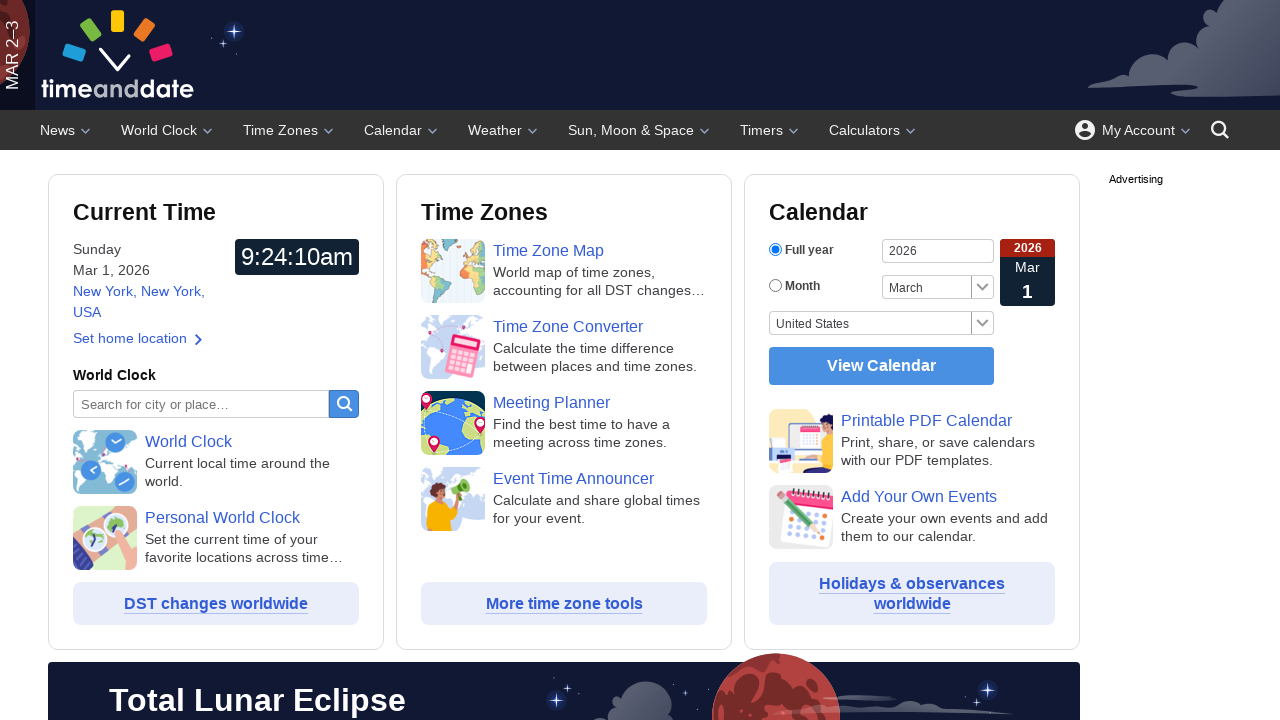

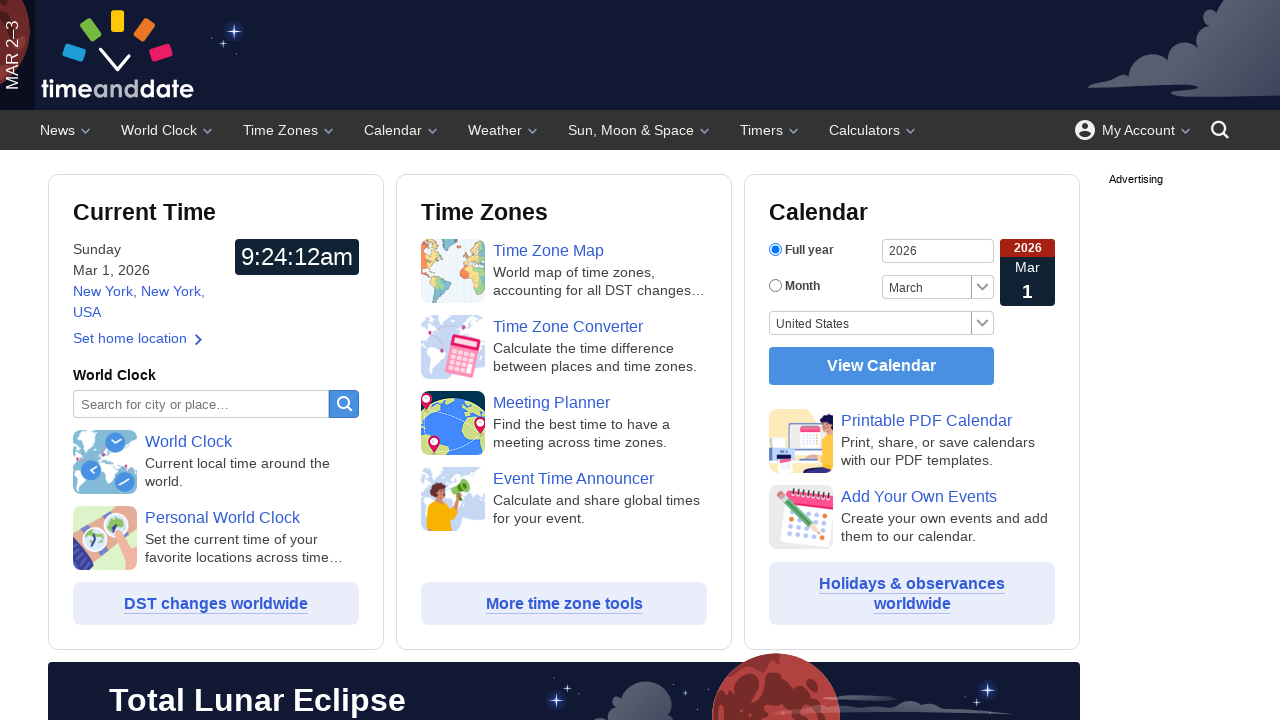